Tests editing a todo item by double-clicking, entering new text, and pressing Enter

Starting URL: https://demo.playwright.dev/todomvc

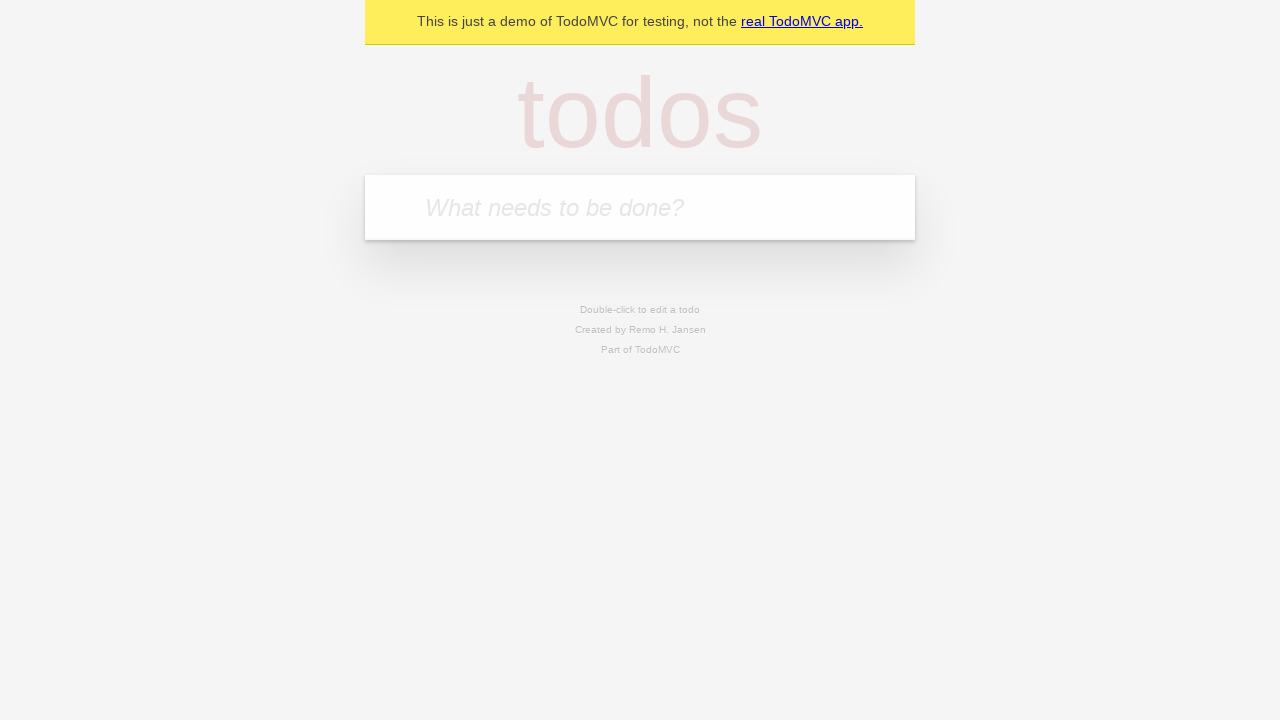

Located the todo input field
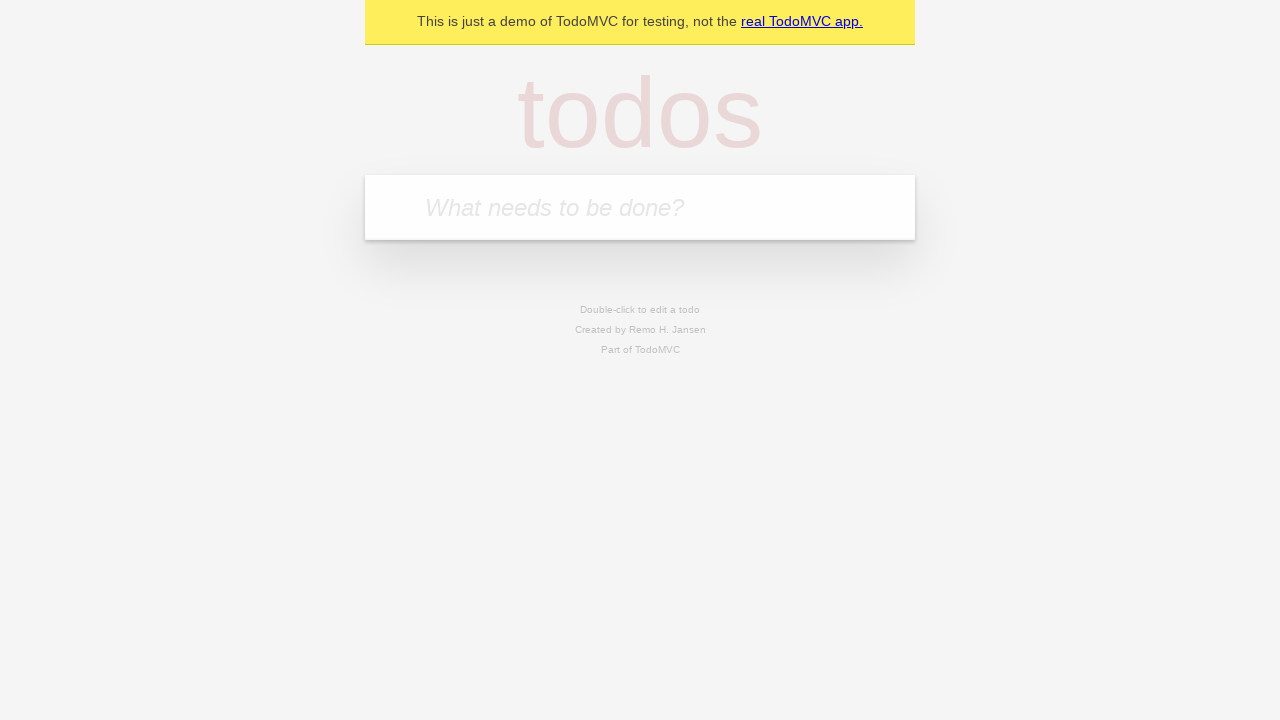

Entered 'buy some cheese' in the todo input on internal:attr=[placeholder="What needs to be done?"i]
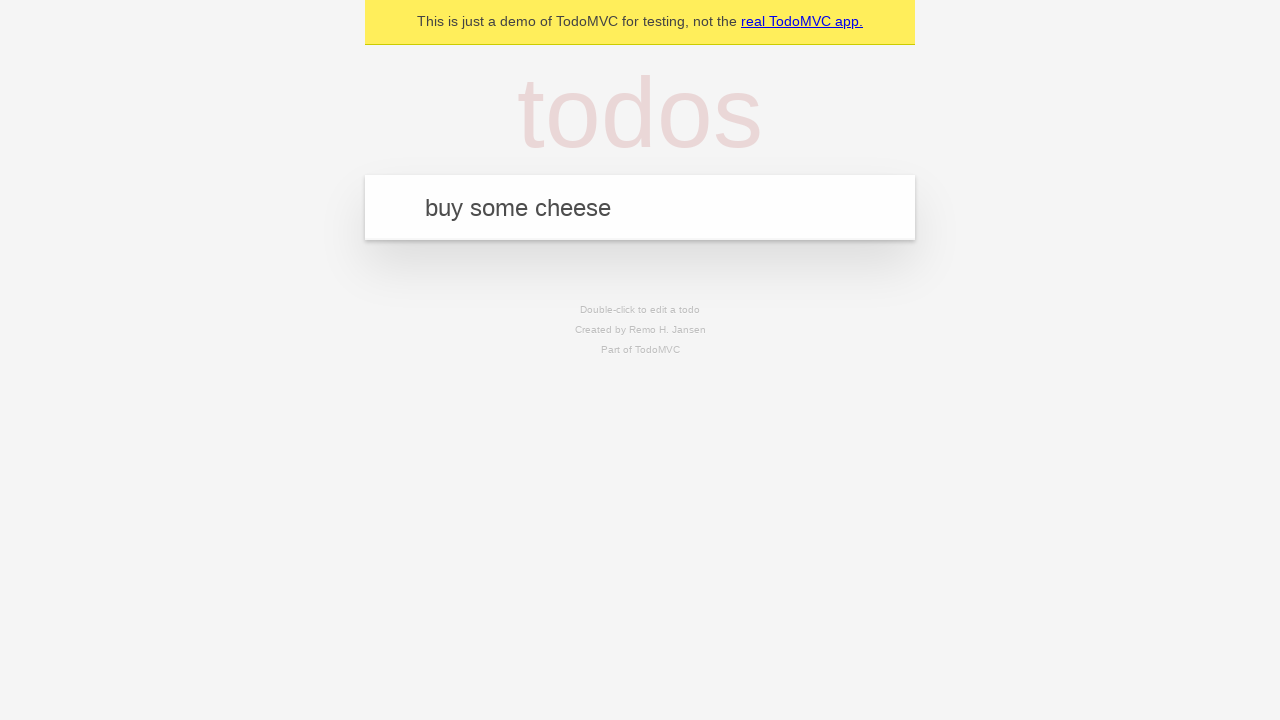

Pressed Enter to create first todo item on internal:attr=[placeholder="What needs to be done?"i]
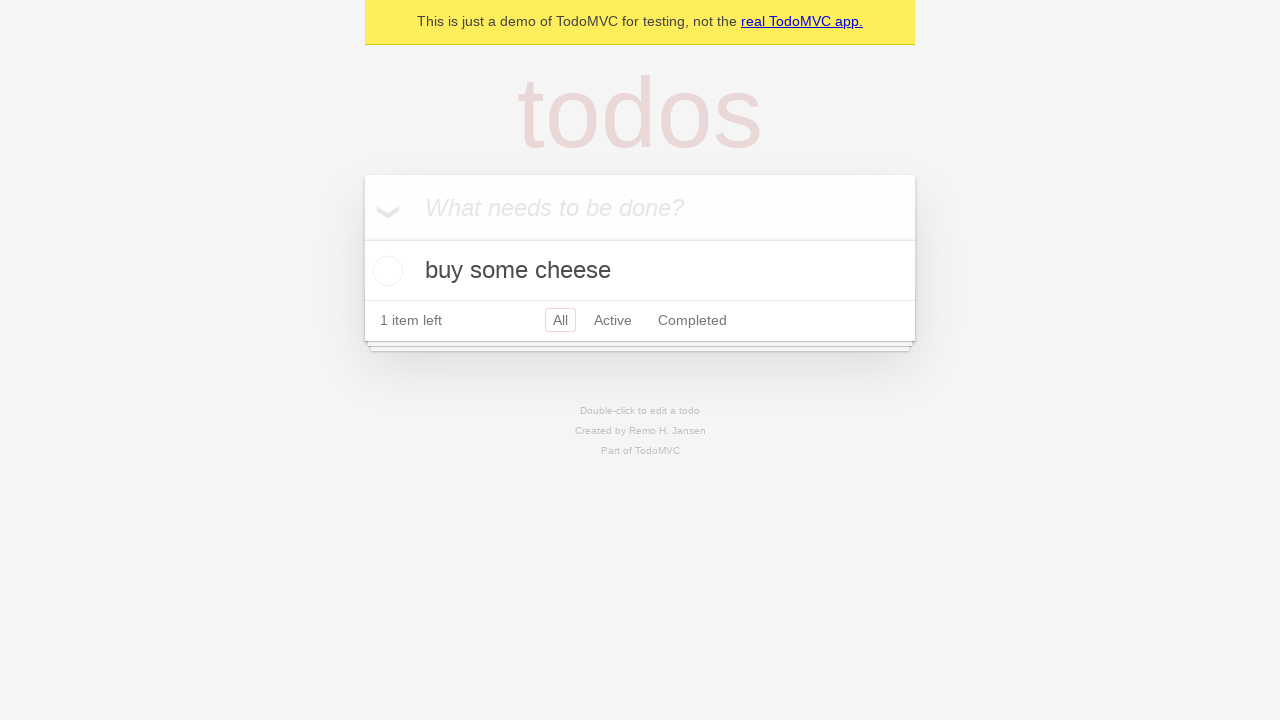

Entered 'feed the cat' in the todo input on internal:attr=[placeholder="What needs to be done?"i]
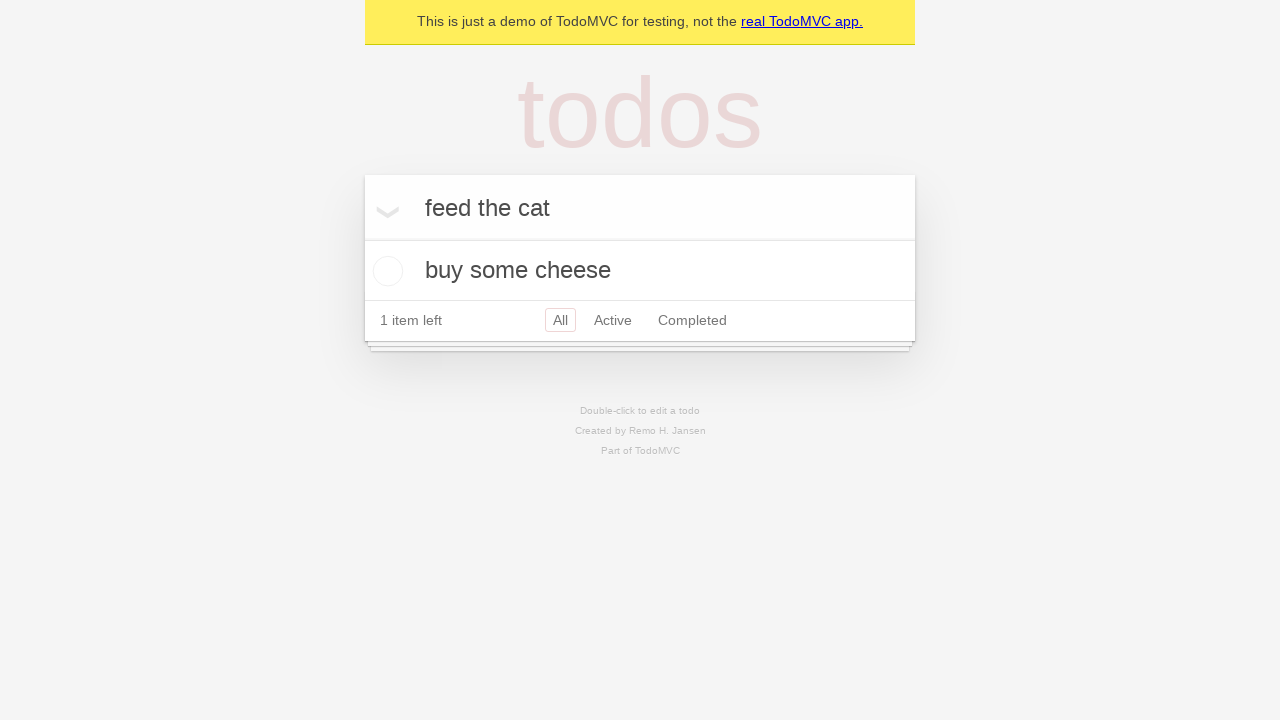

Pressed Enter to create second todo item on internal:attr=[placeholder="What needs to be done?"i]
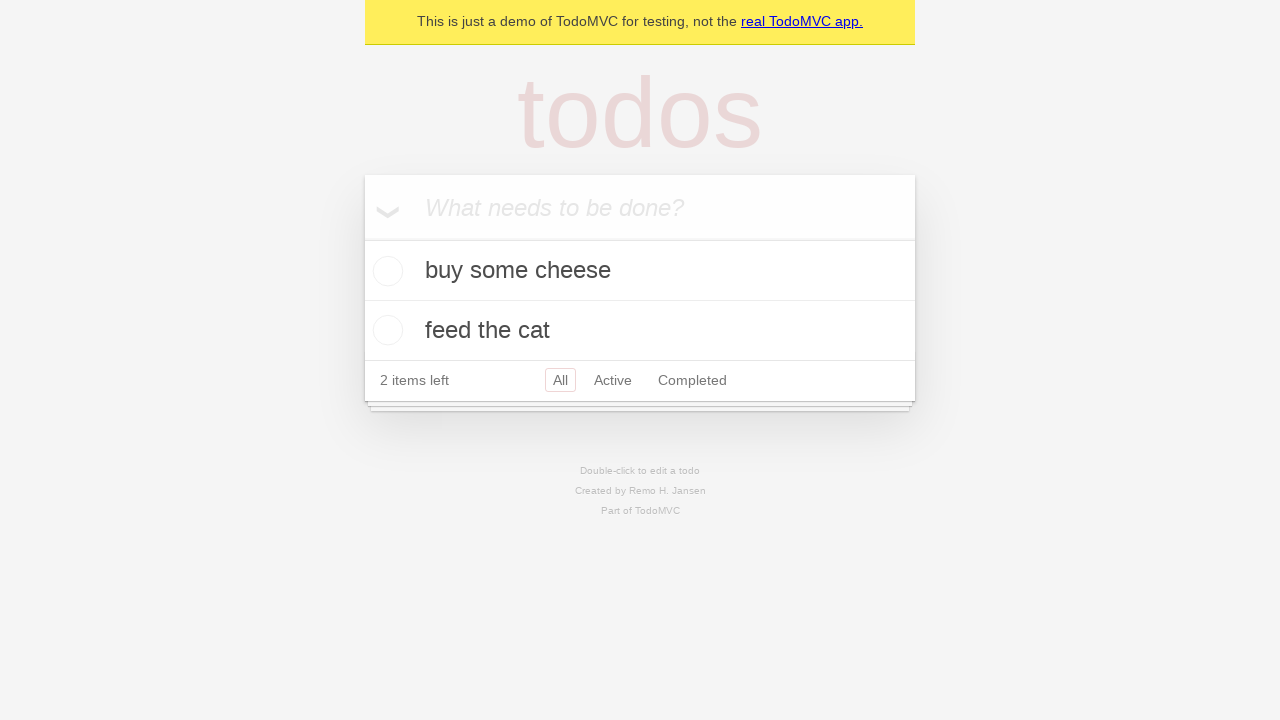

Entered 'book a doctors appointment' in the todo input on internal:attr=[placeholder="What needs to be done?"i]
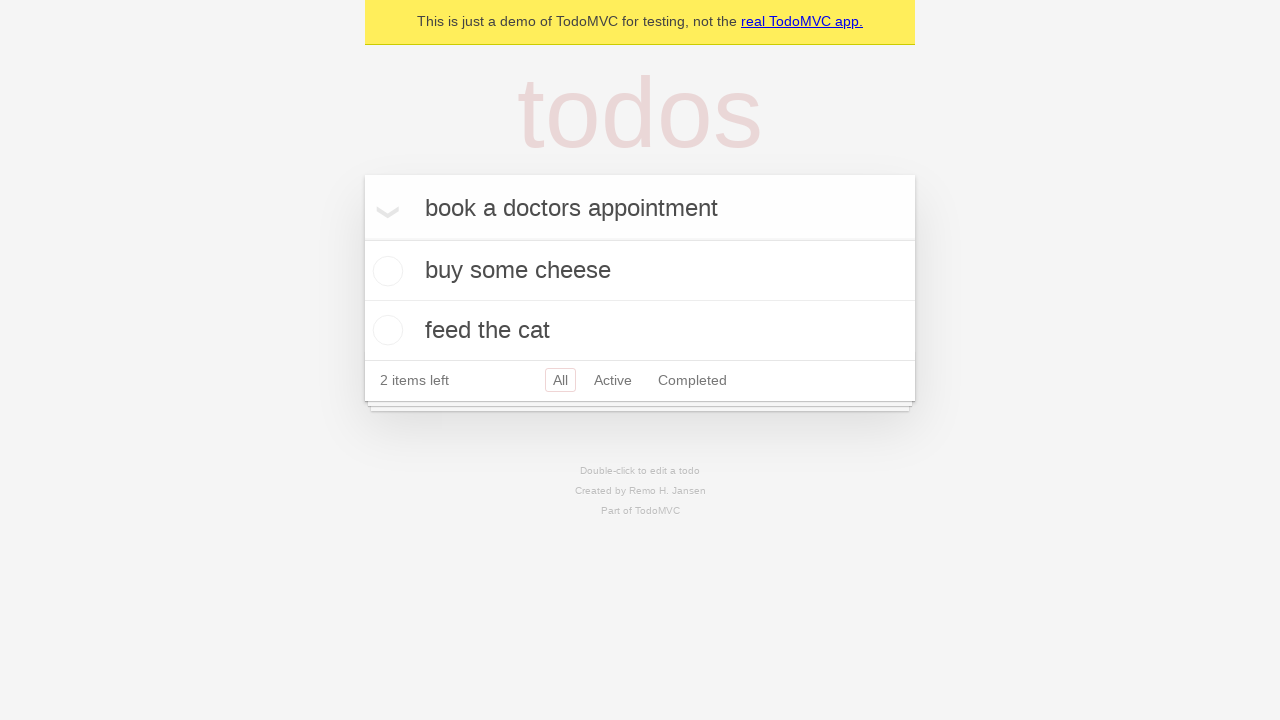

Pressed Enter to create third todo item on internal:attr=[placeholder="What needs to be done?"i]
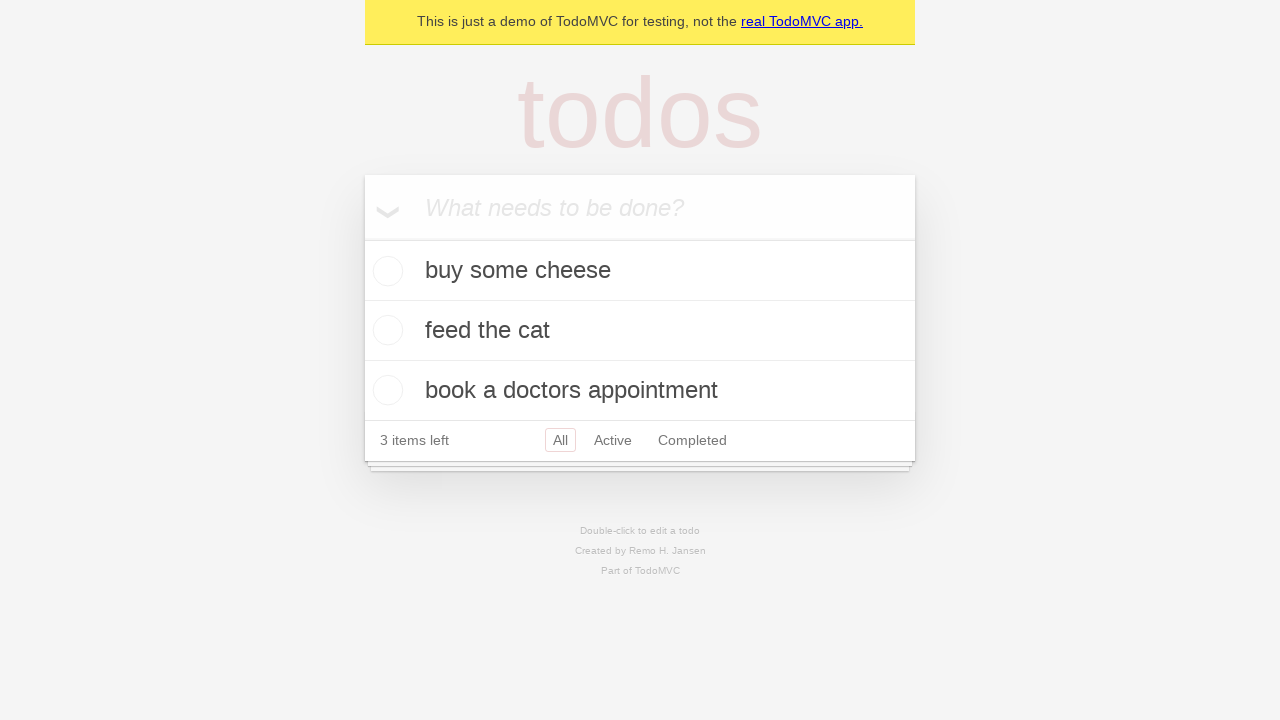

Located all todo items
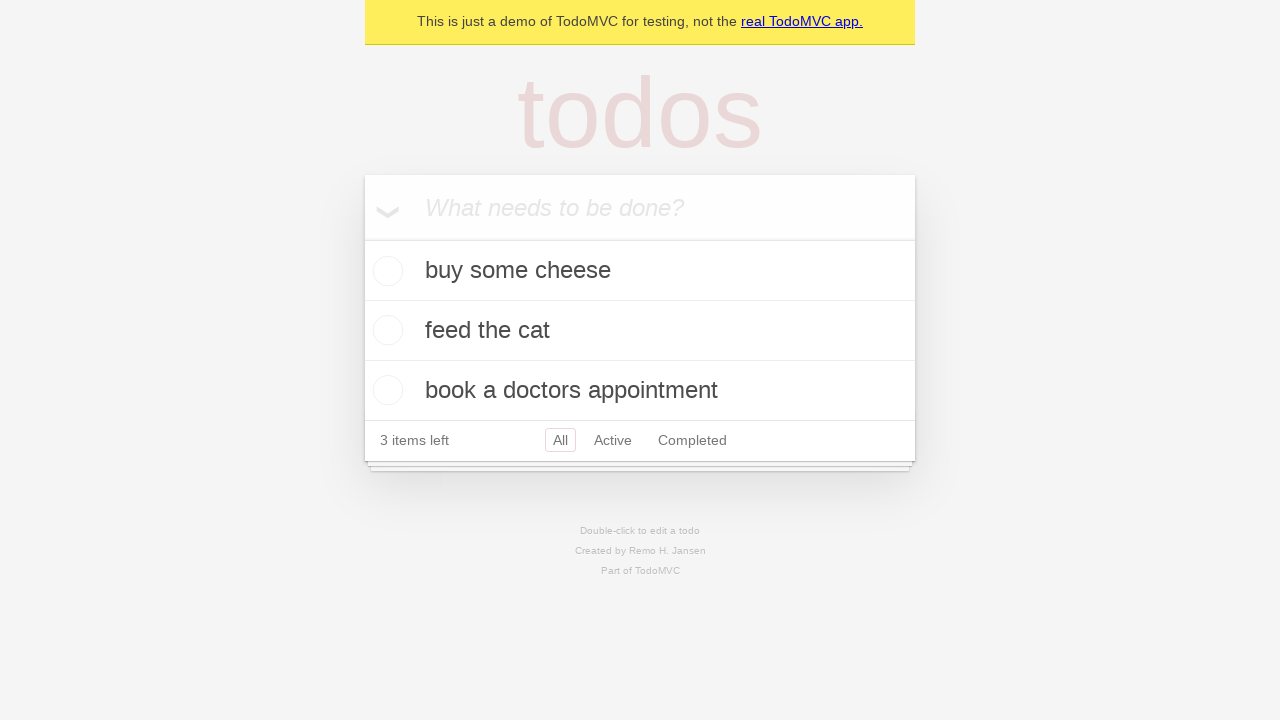

Selected the second todo item
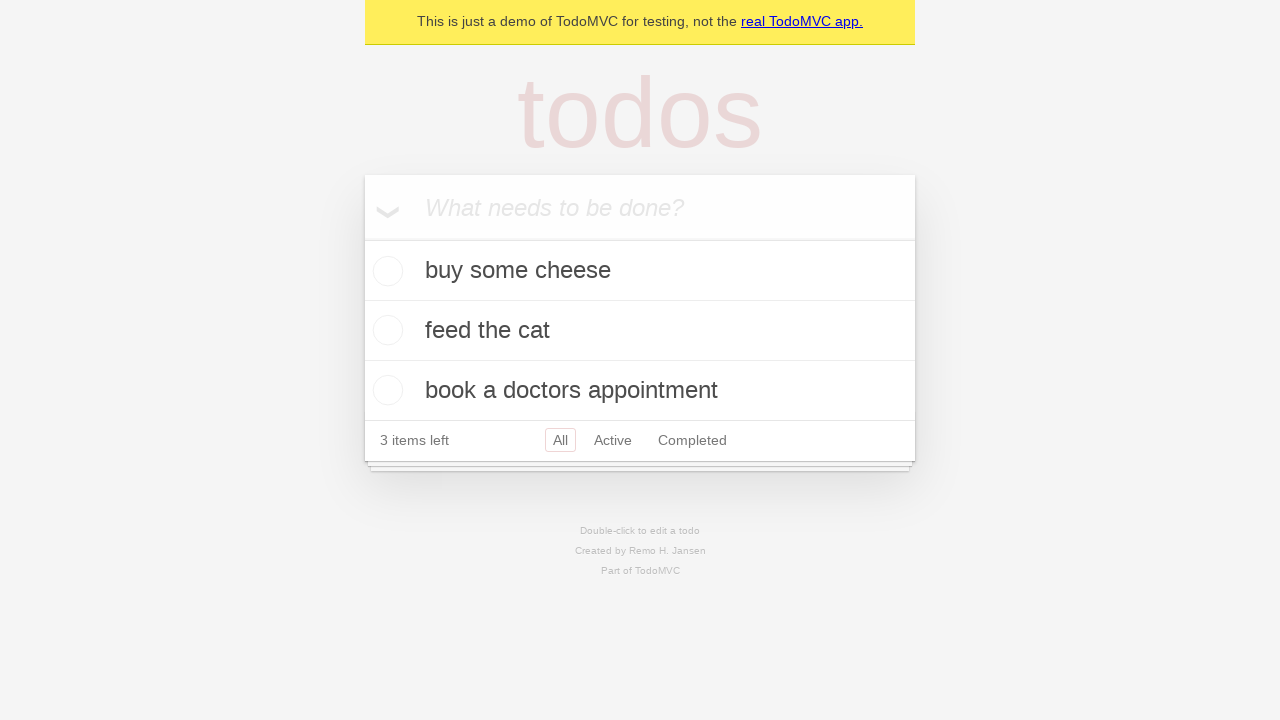

Double-clicked the second todo item to enter edit mode at (640, 331) on internal:testid=[data-testid="todo-item"s] >> nth=1
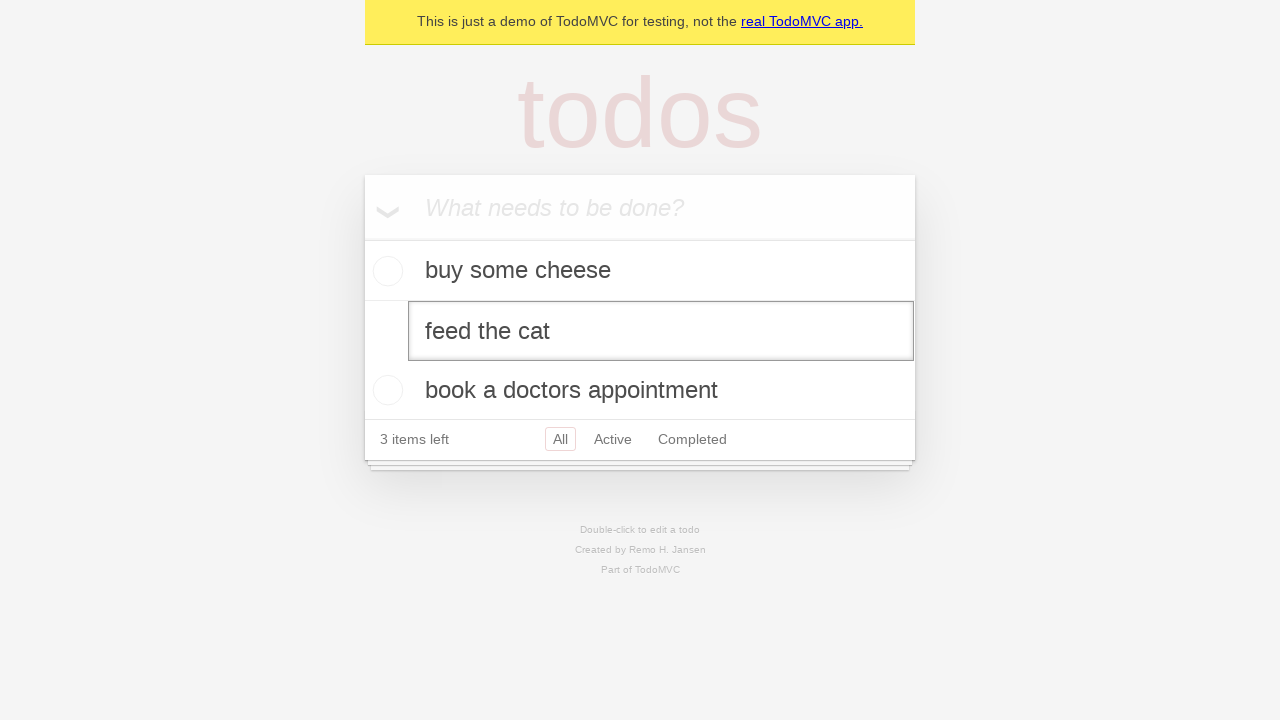

Filled the edit textbox with 'buy some sausages' on internal:testid=[data-testid="todo-item"s] >> nth=1 >> internal:role=textbox[nam
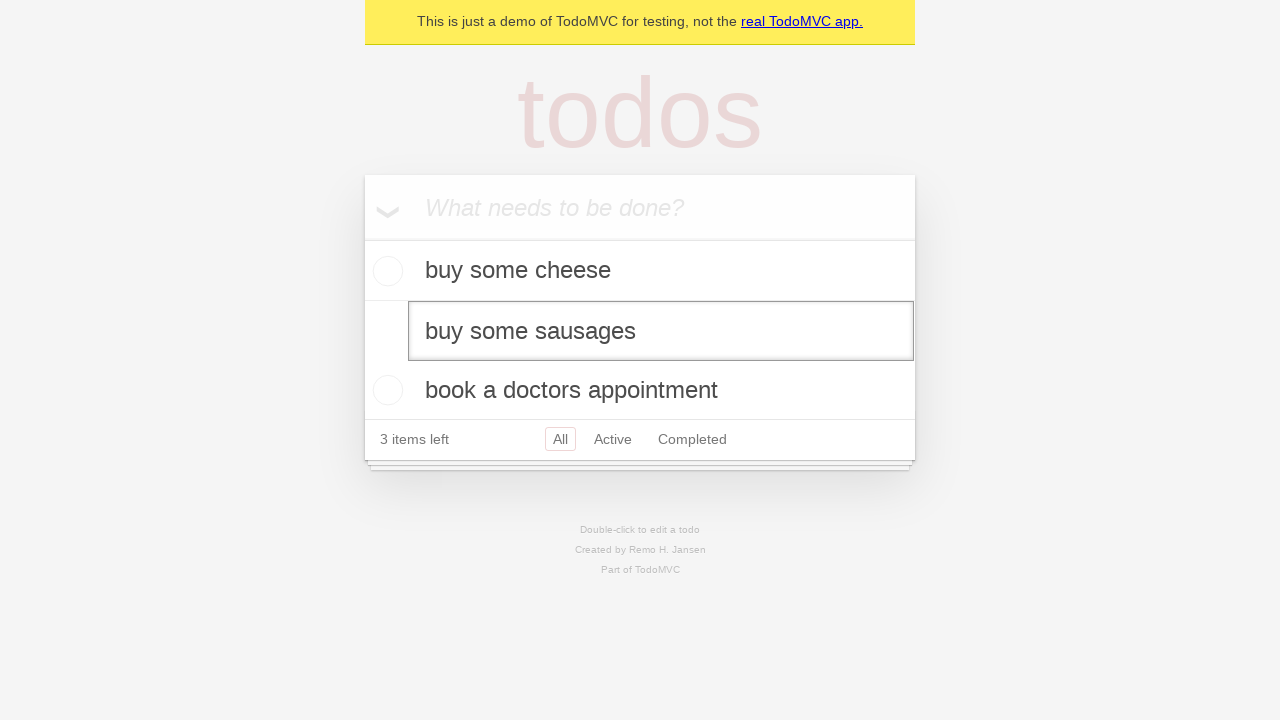

Pressed Enter to save the edited todo item on internal:testid=[data-testid="todo-item"s] >> nth=1 >> internal:role=textbox[nam
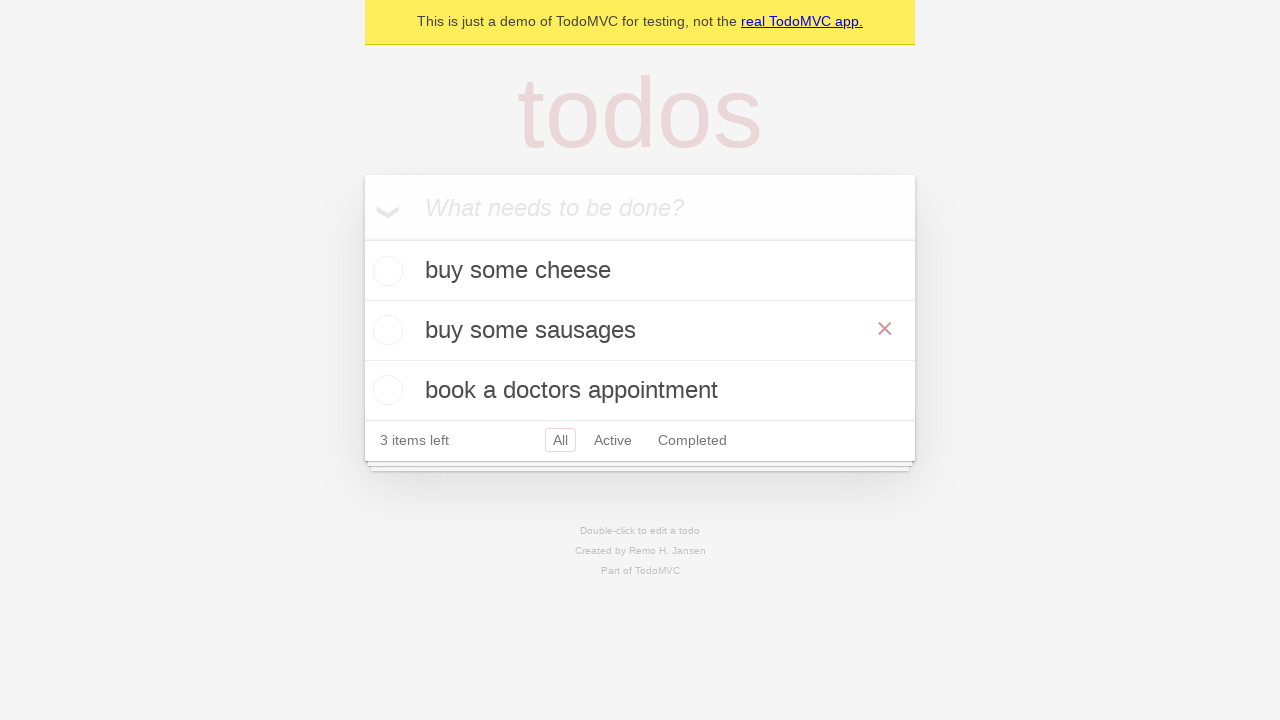

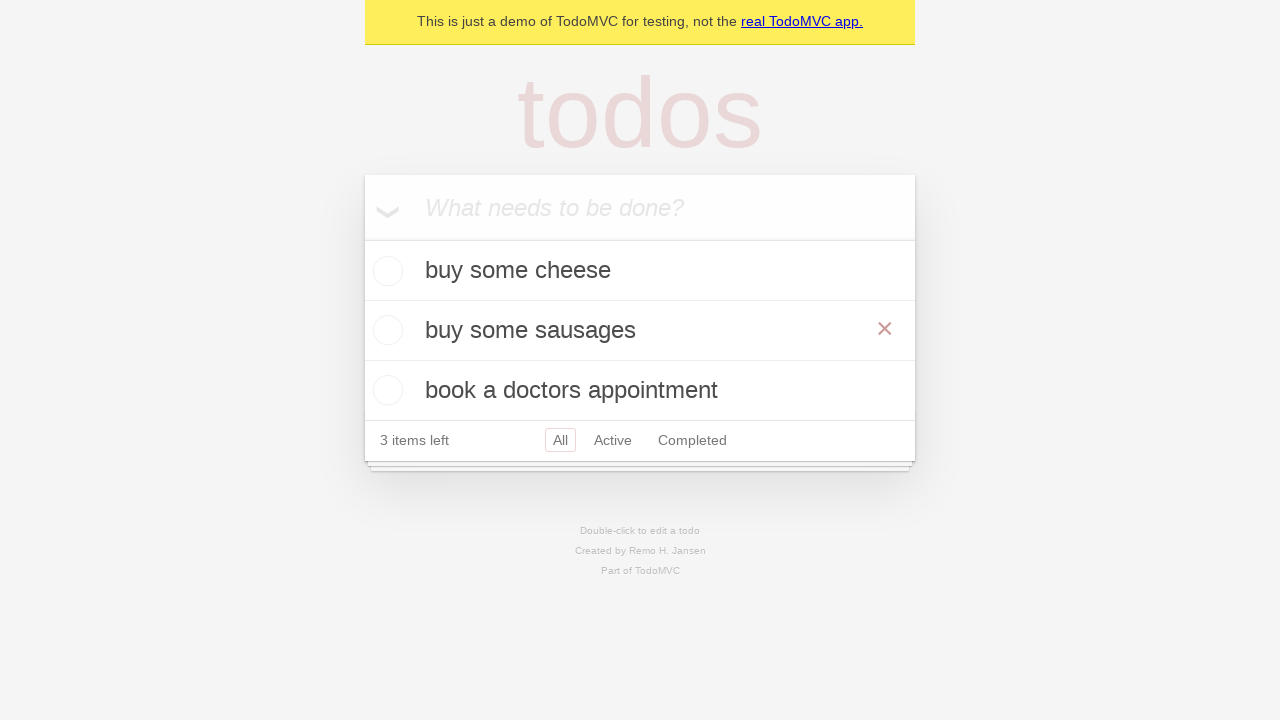